Tests filtering to display only completed todo items

Starting URL: https://demo.playwright.dev/todomvc

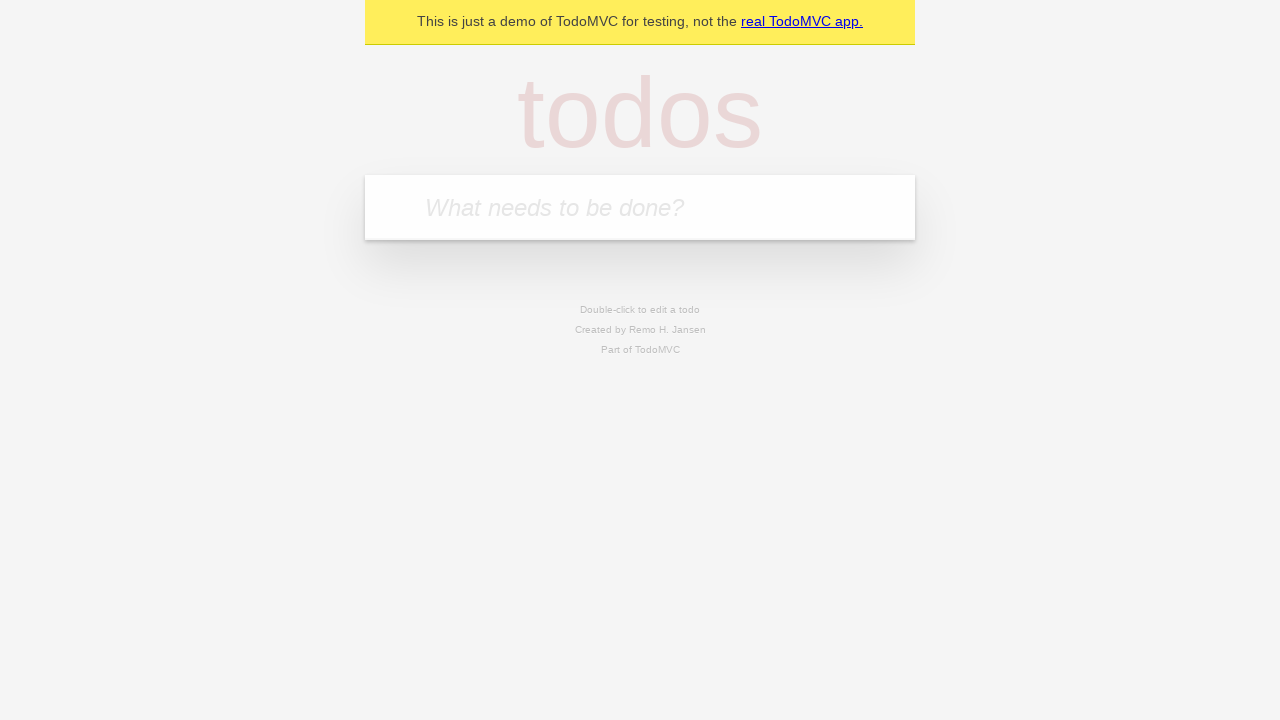

Filled todo input with 'buy some cheese' on internal:attr=[placeholder="What needs to be done?"i]
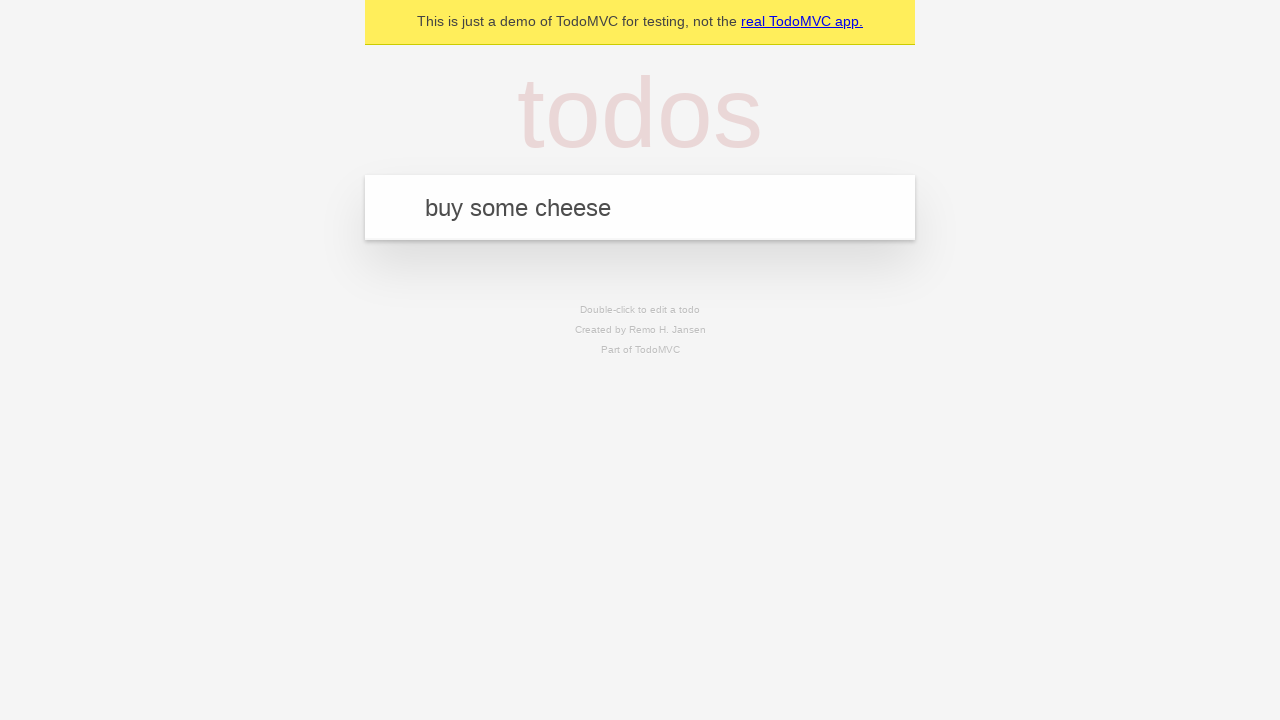

Pressed Enter to add first todo item on internal:attr=[placeholder="What needs to be done?"i]
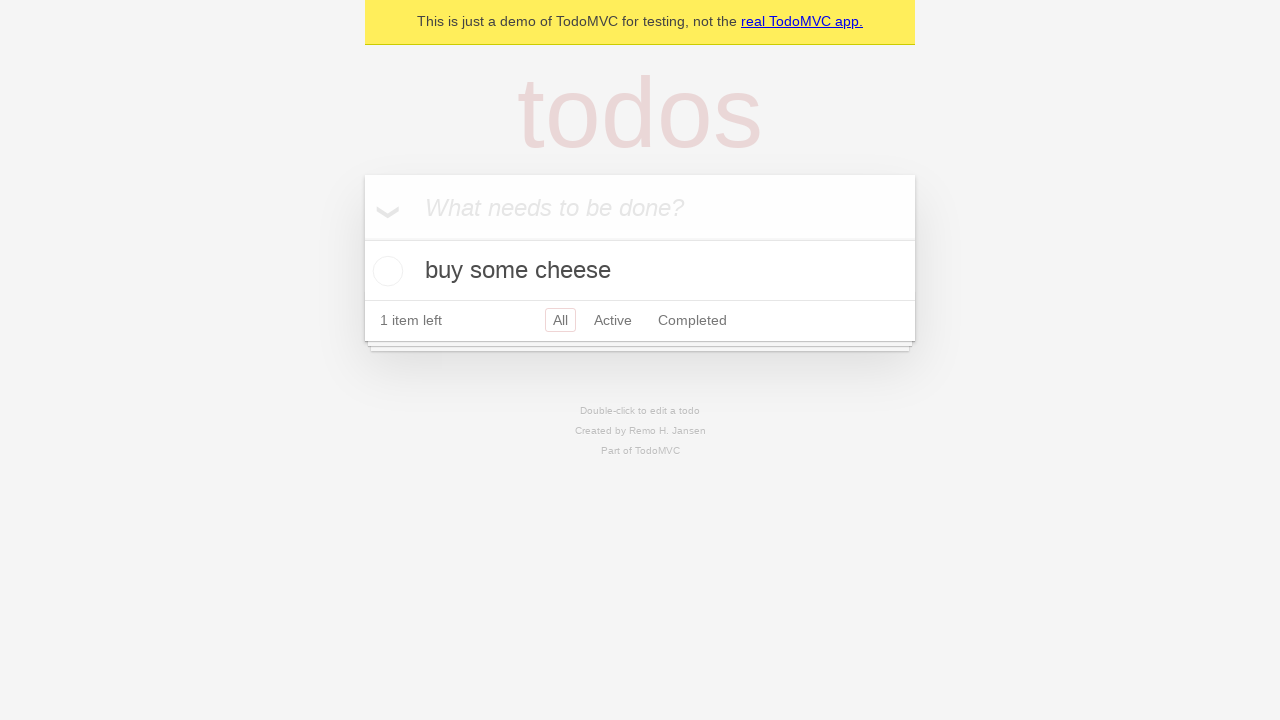

Filled todo input with 'feed the cat' on internal:attr=[placeholder="What needs to be done?"i]
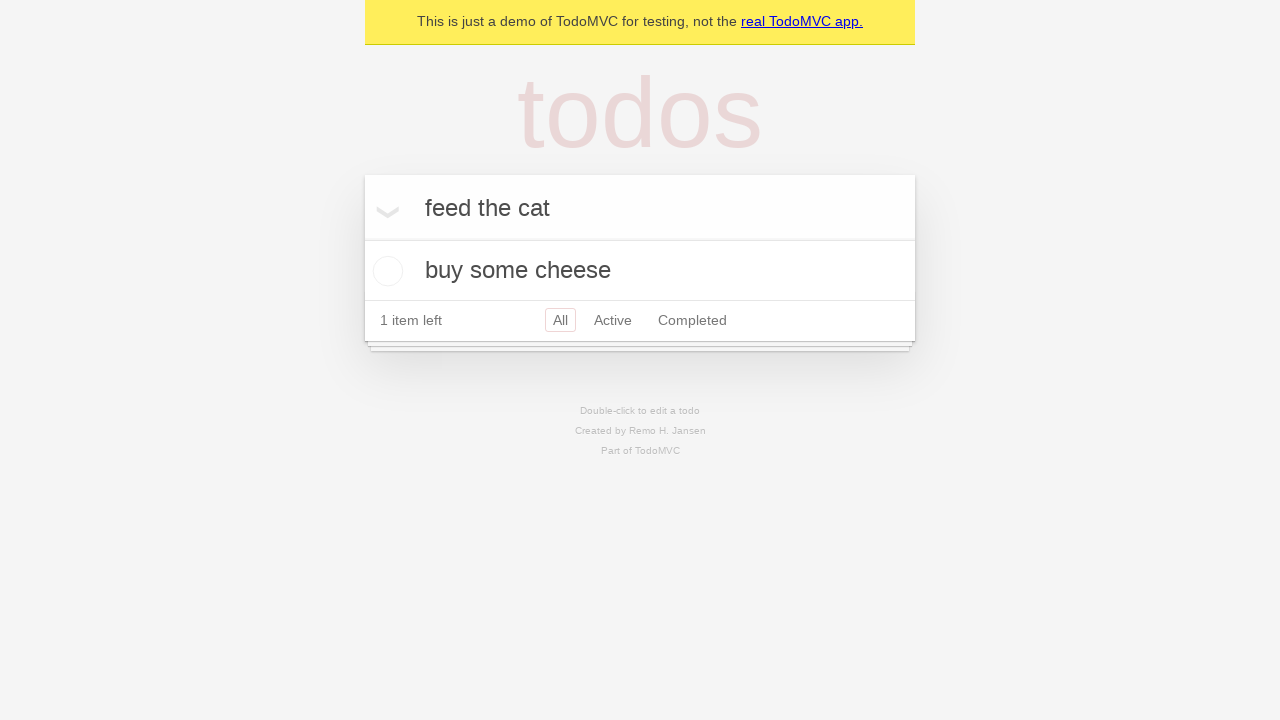

Pressed Enter to add second todo item on internal:attr=[placeholder="What needs to be done?"i]
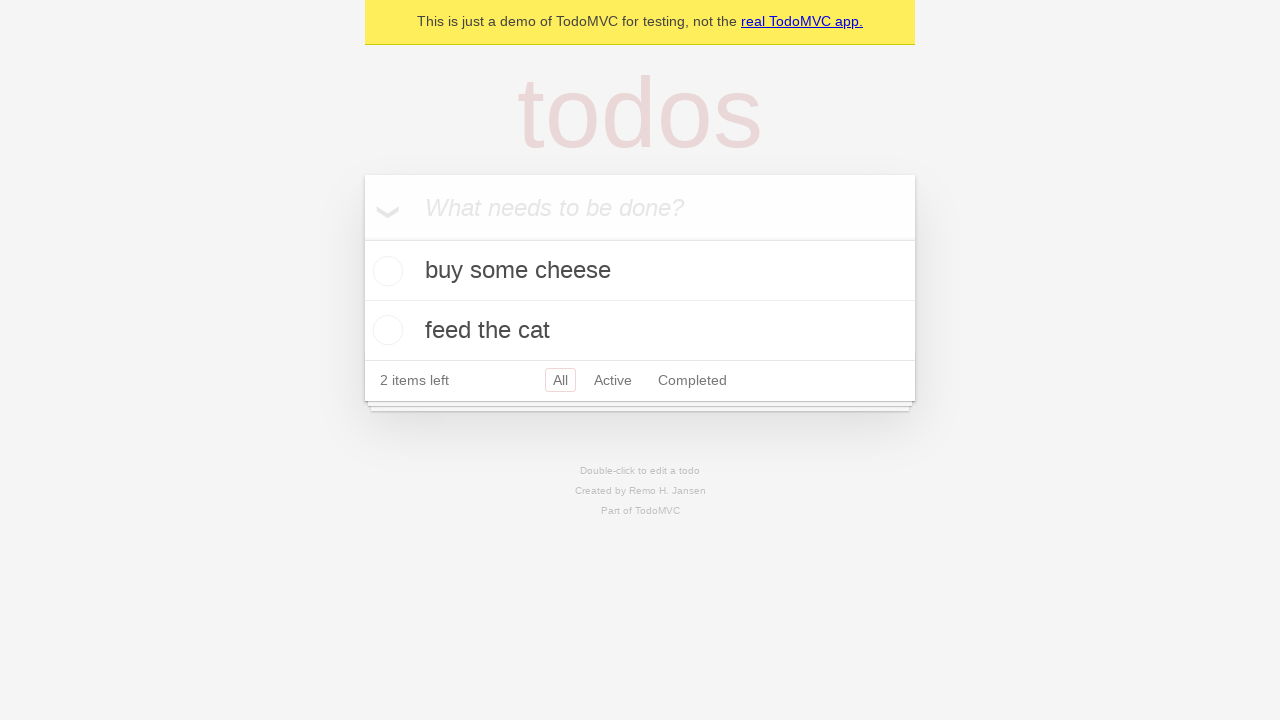

Filled todo input with 'book a doctors appointment' on internal:attr=[placeholder="What needs to be done?"i]
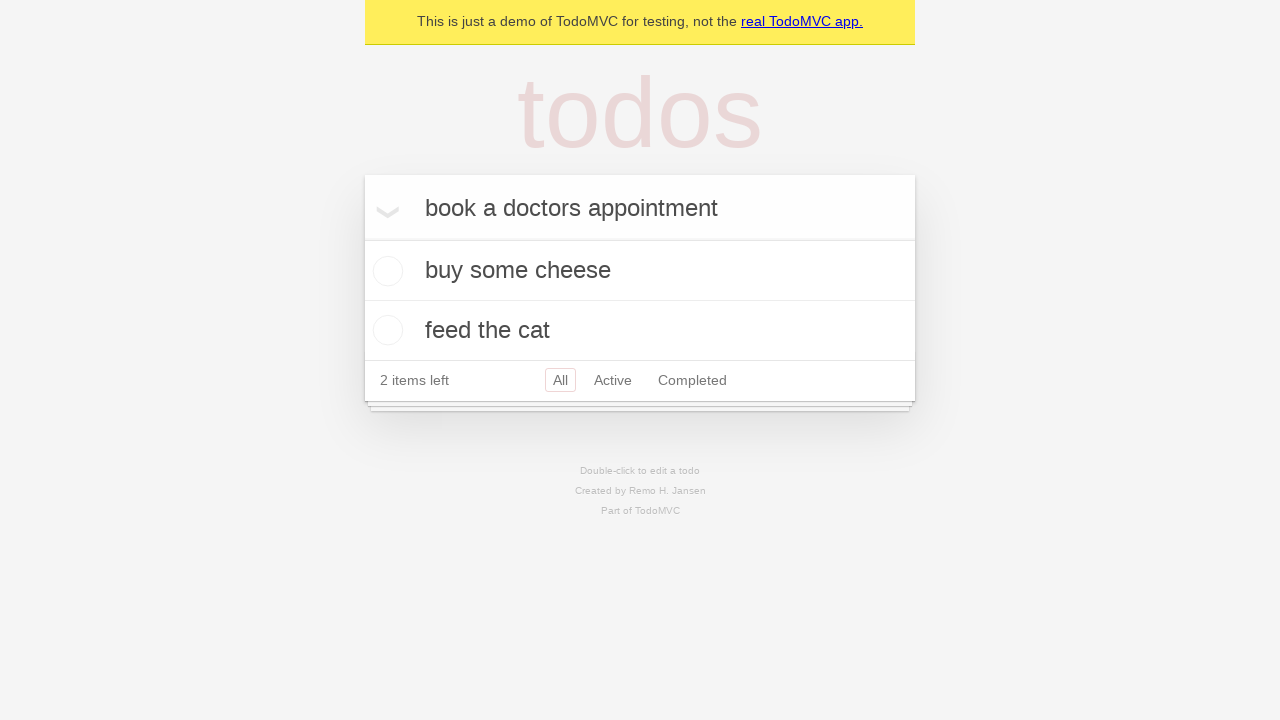

Pressed Enter to add third todo item on internal:attr=[placeholder="What needs to be done?"i]
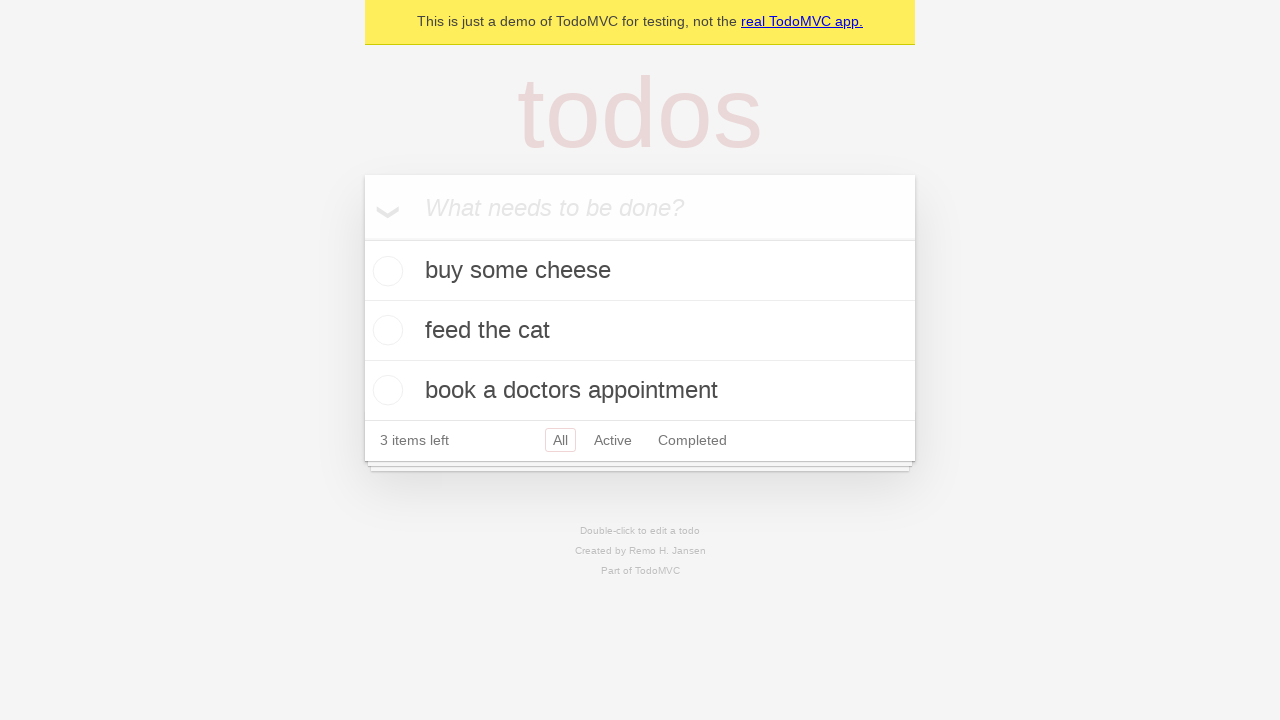

Checked the second todo item 'feed the cat' at (385, 330) on internal:testid=[data-testid="todo-item"s] >> nth=1 >> internal:role=checkbox
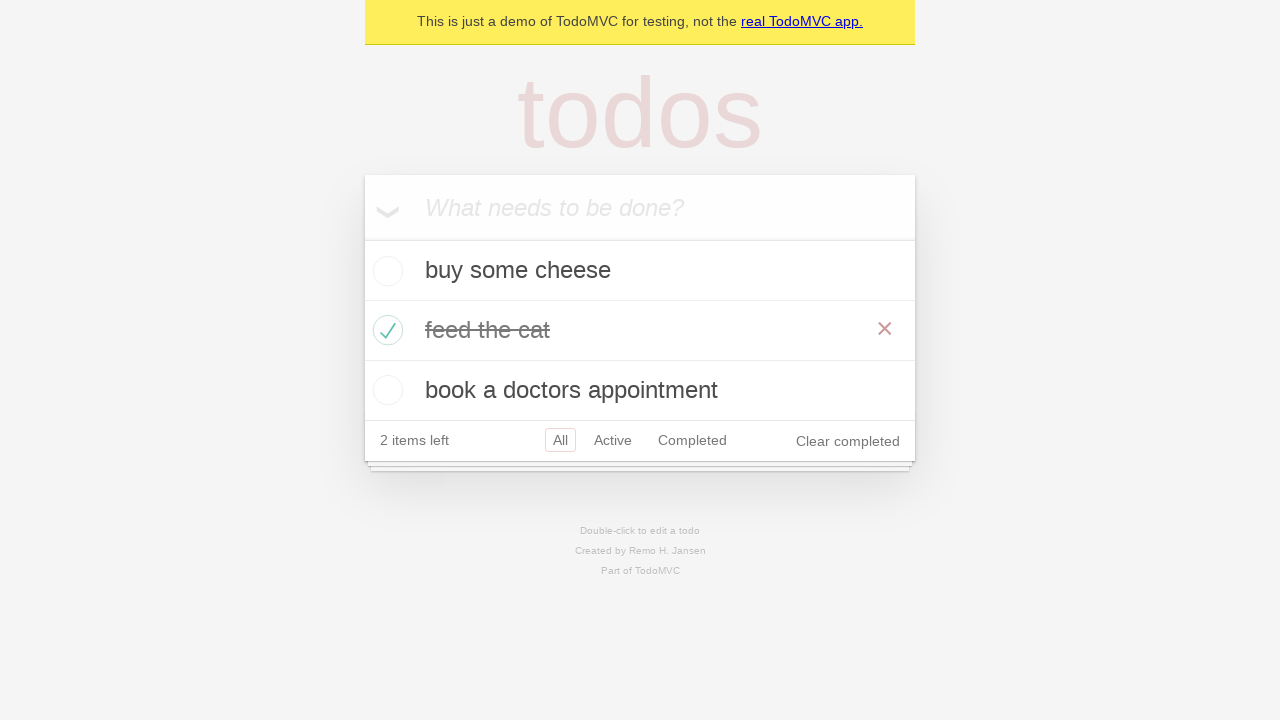

Clicked 'Completed' filter link to display only completed items at (692, 440) on internal:role=link[name="Completed"i]
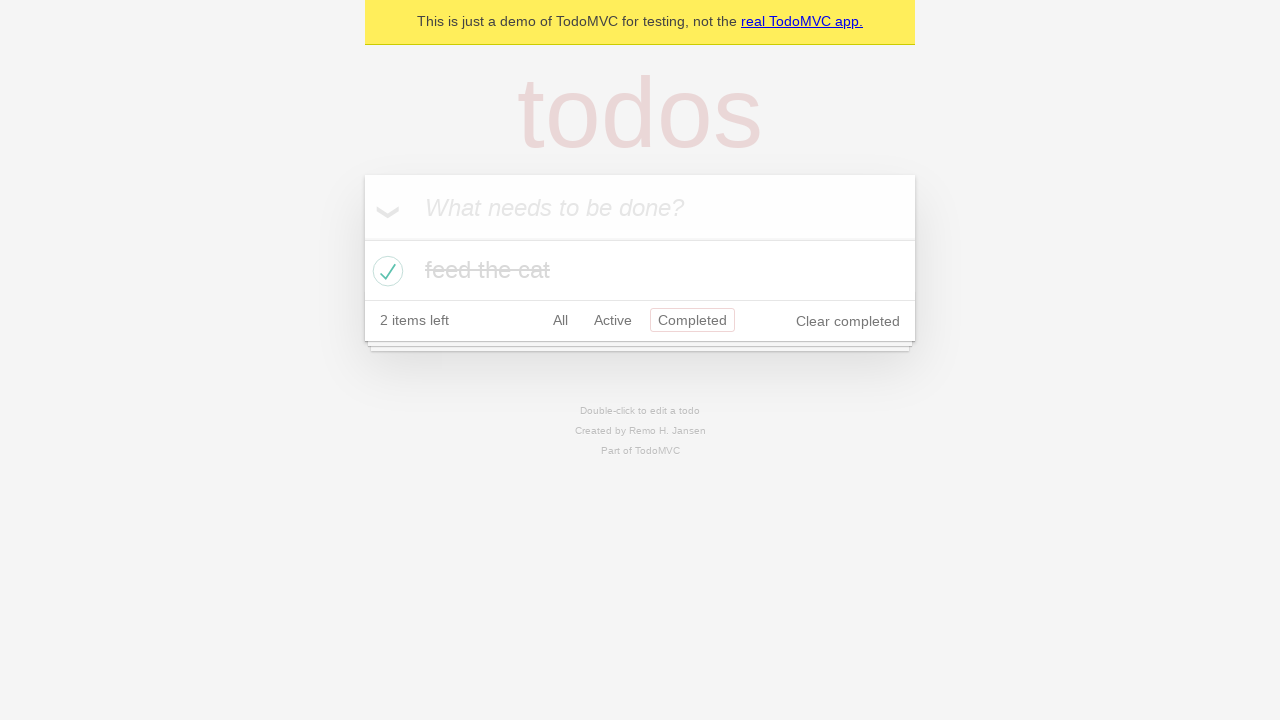

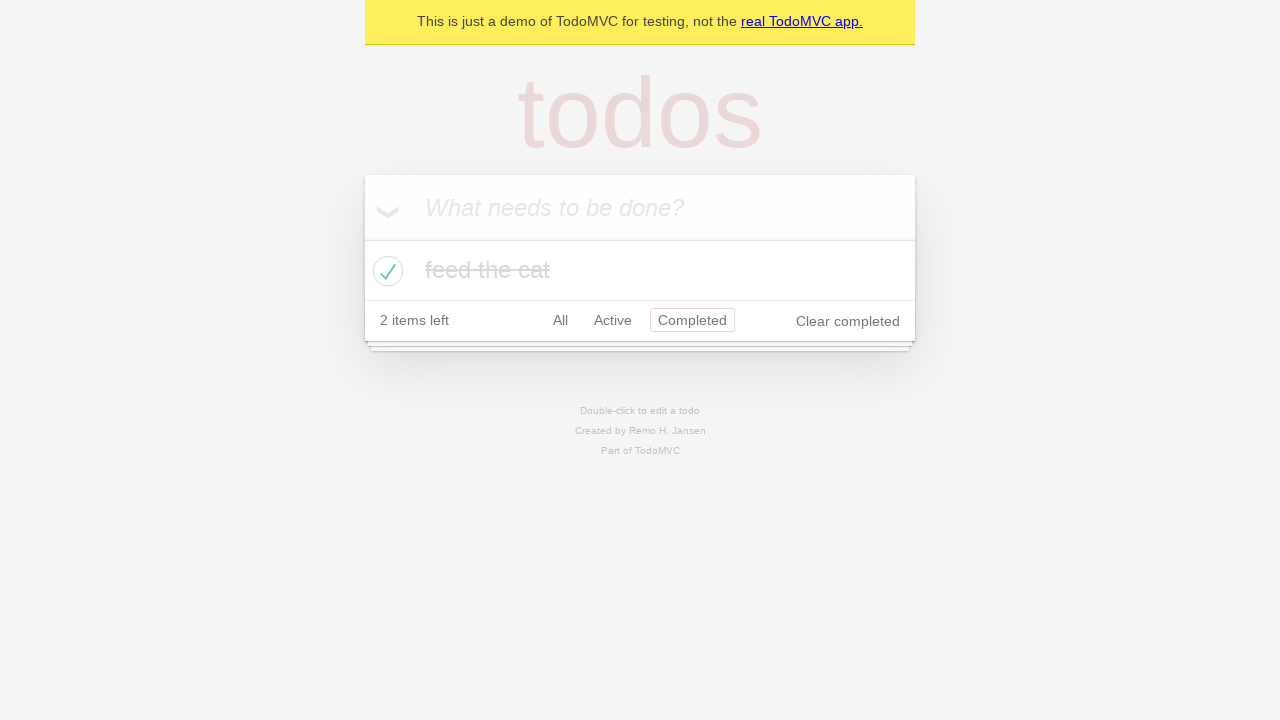